Tests adding a product to cart by finding a product containing "Cucumber" in its name and clicking the ADD TO CART button for that product

Starting URL: https://rahulshettyacademy.com/seleniumPractise/

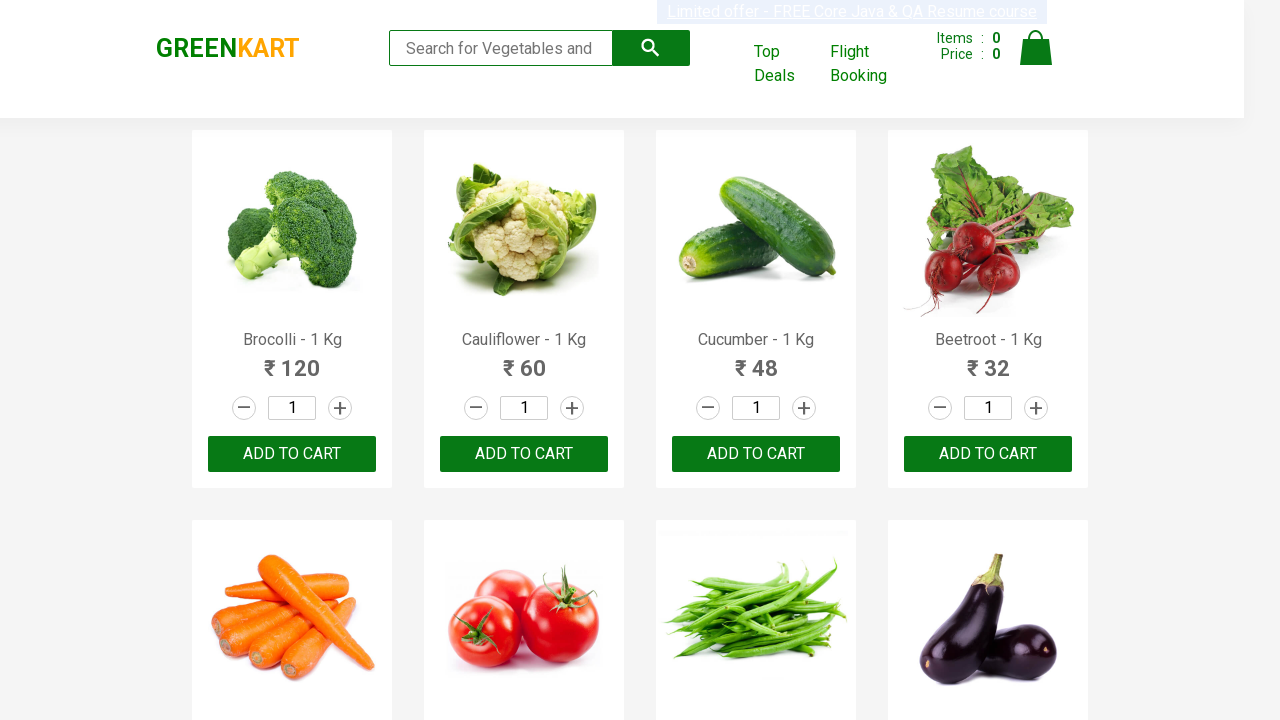

Waited for product names to load on the page
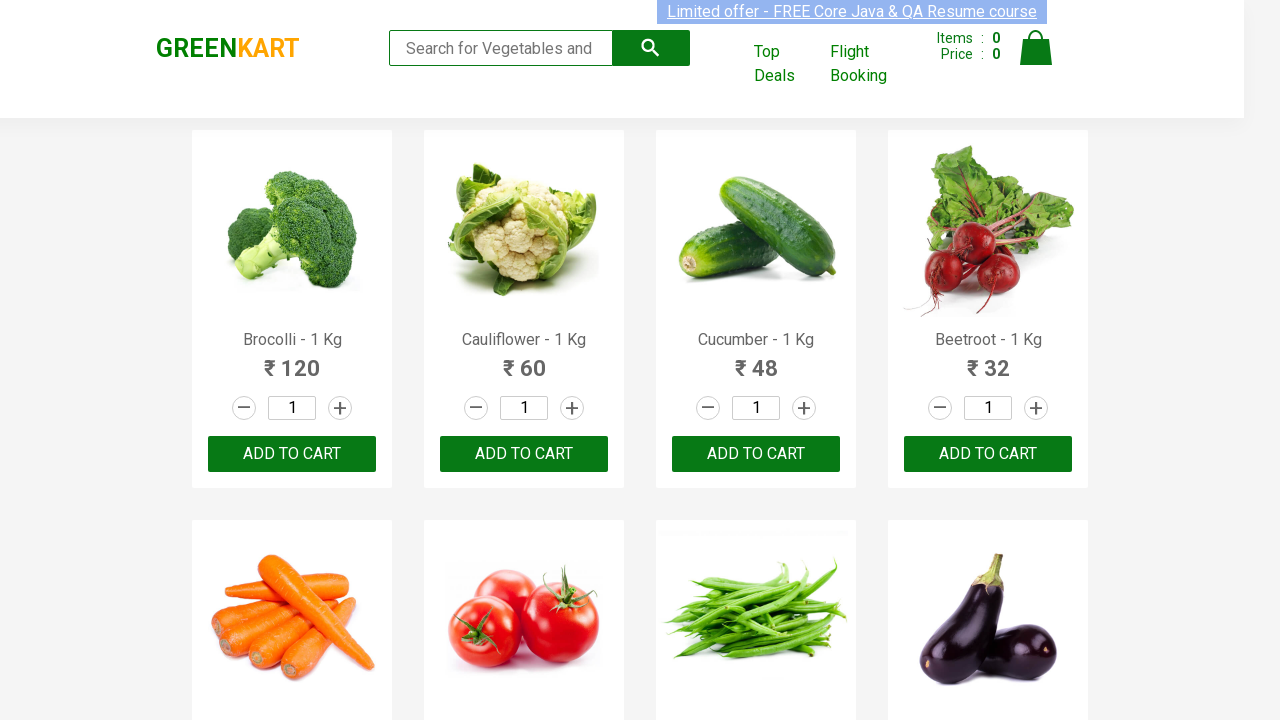

Retrieved all product name elements from the page
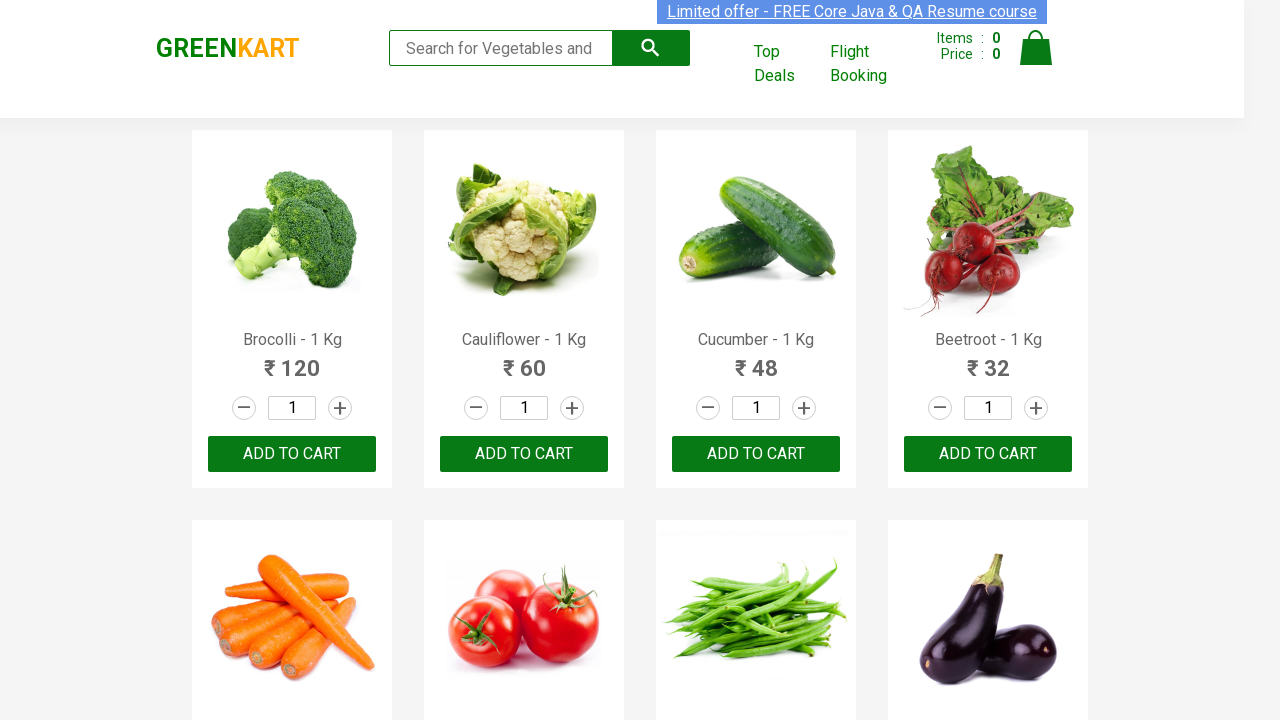

Checked product 1: Brocolli - 1 Kg
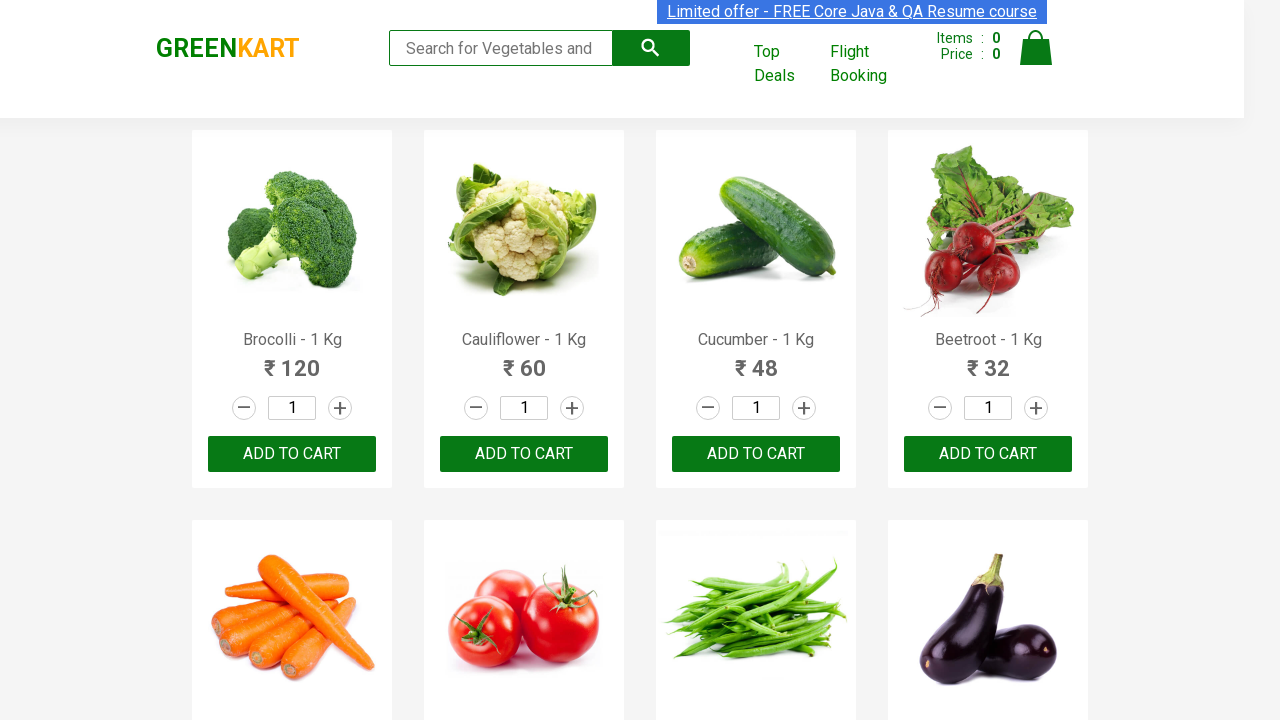

Checked product 2: Cauliflower - 1 Kg
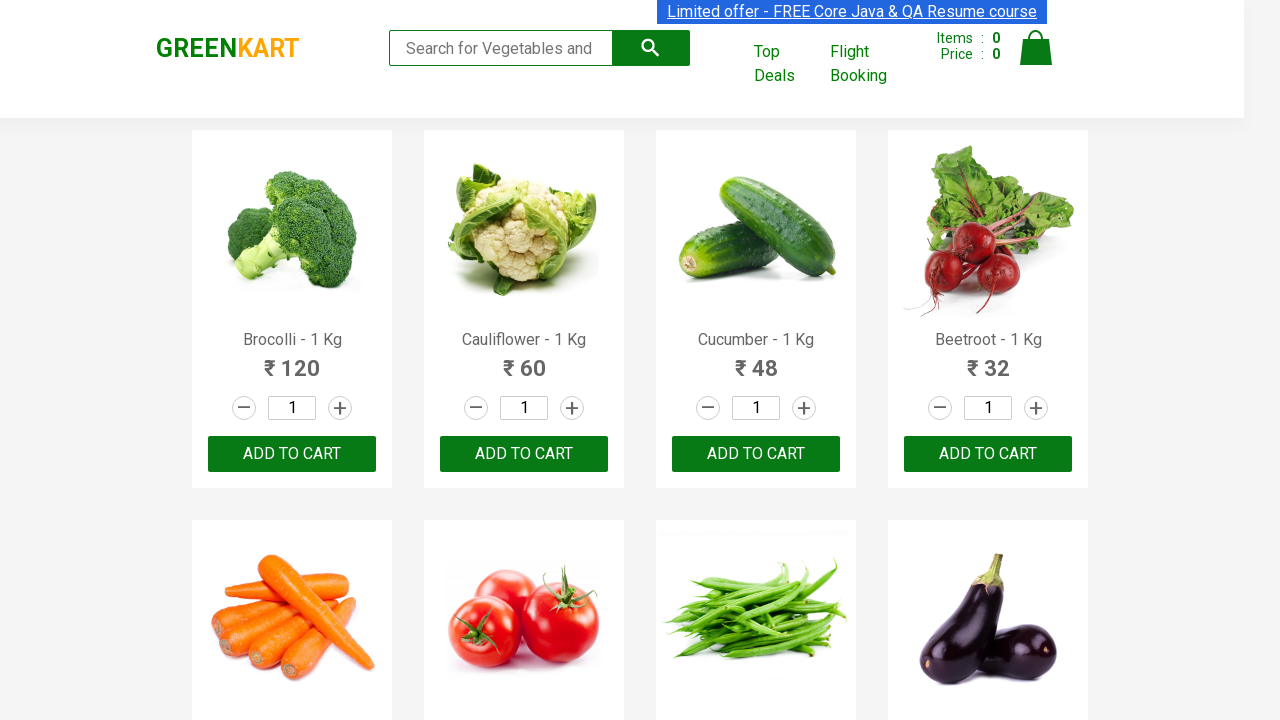

Checked product 3: Cucumber - 1 Kg
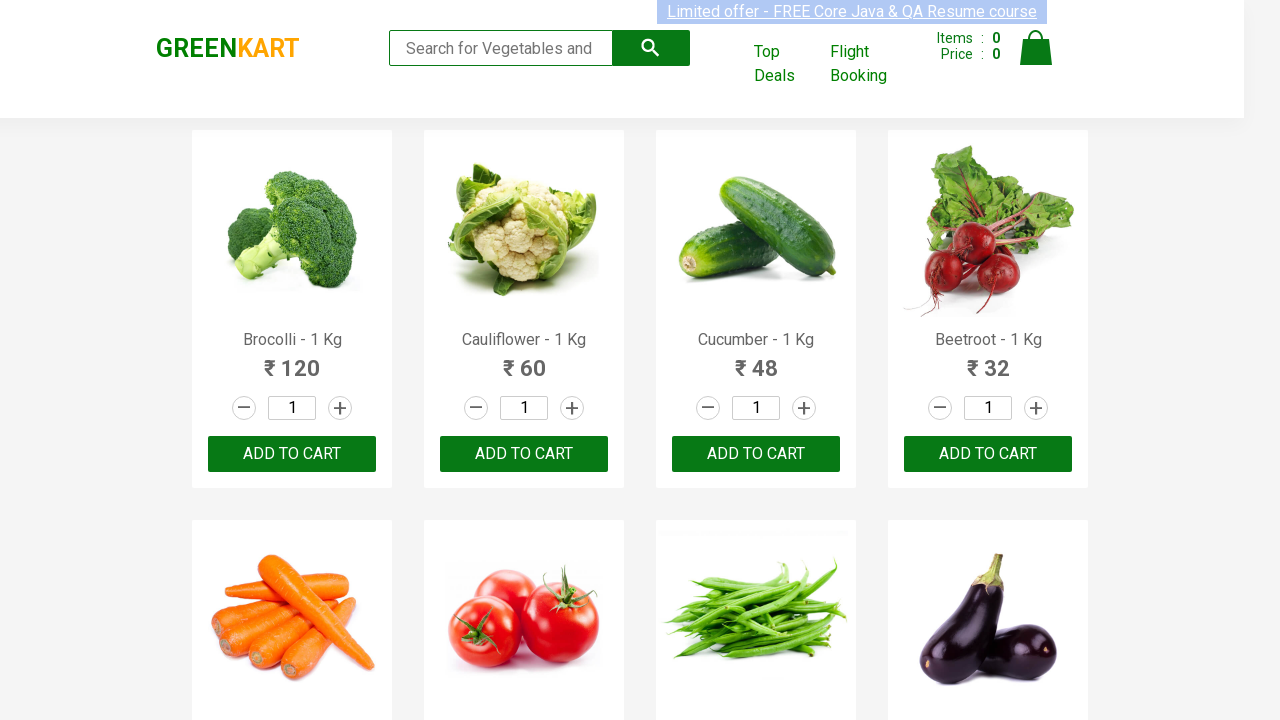

Found Cucumber product and clicked ADD TO CART button for 'Cucumber - 1 Kg' at (756, 454) on xpath=//button[text()='ADD TO CART'] >> nth=2
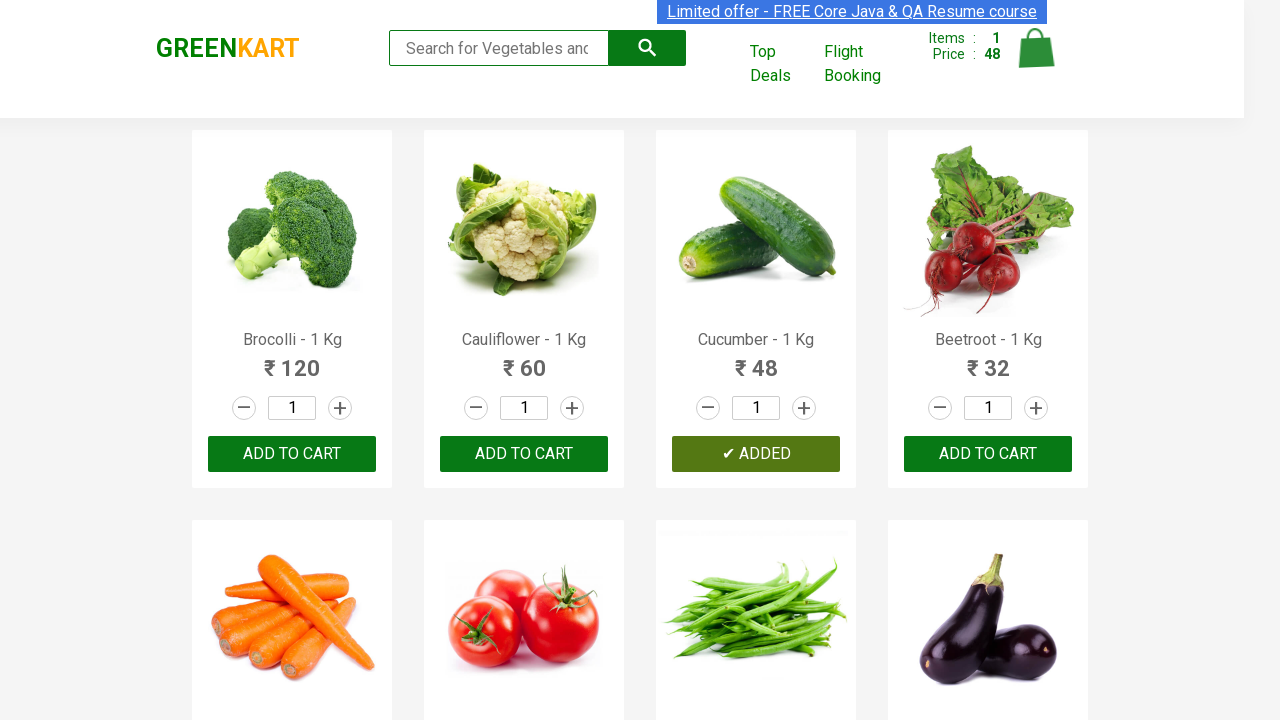

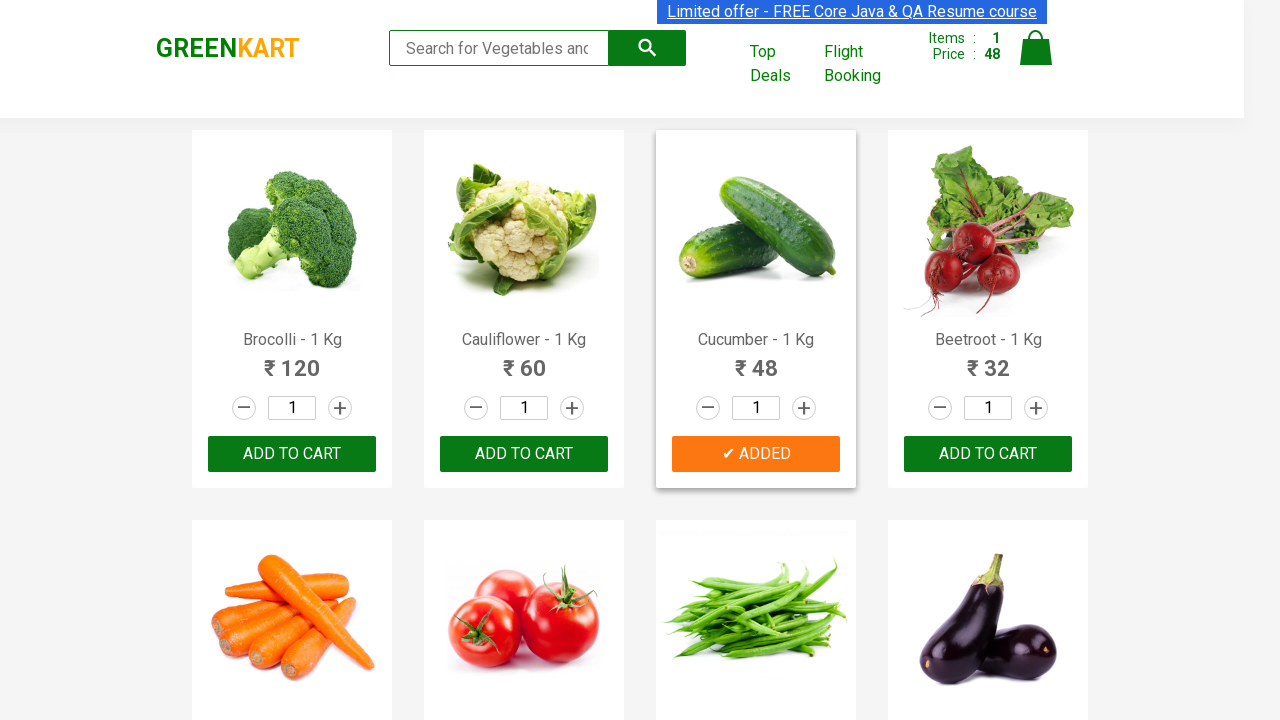